Tests mouse click and hold interaction on a zoom button by navigating through mouse actions menu and performing click-and-hold action

Starting URL: https://demoapps.qspiders.com/ui?scenario=1

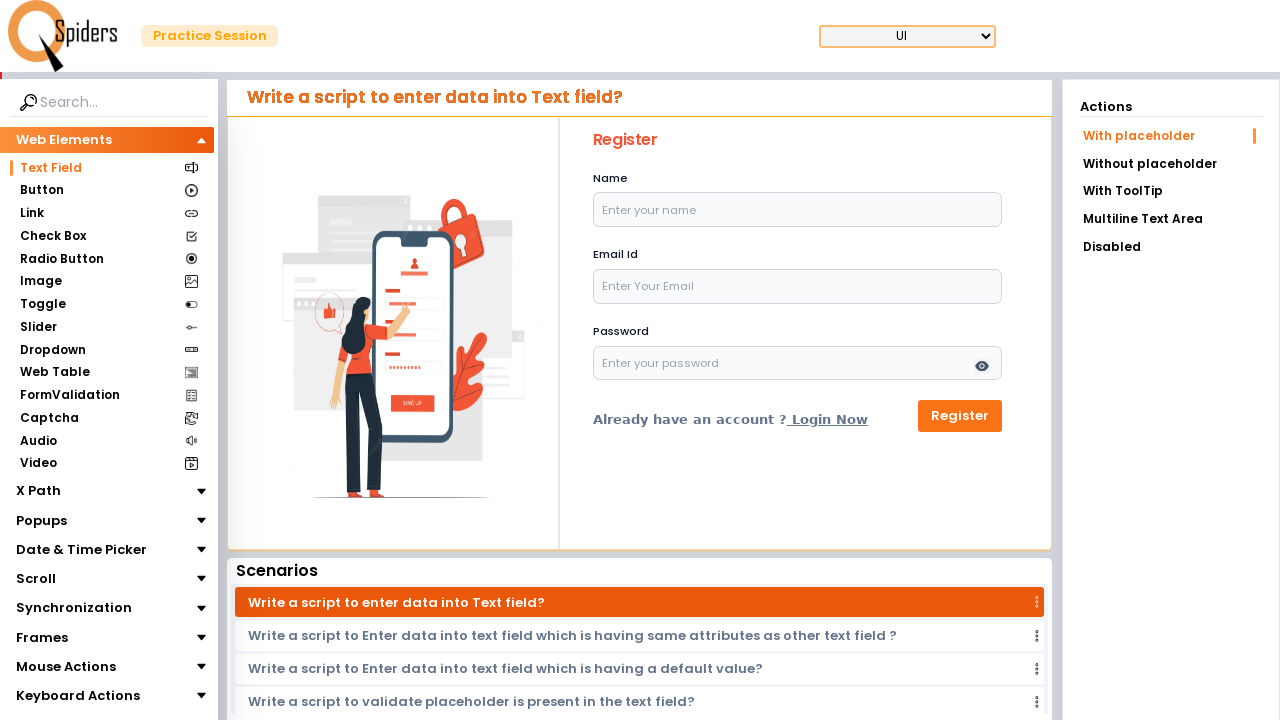

Clicked on Mouse Actions section at (66, 667) on xpath=//section[text()='Mouse Actions']
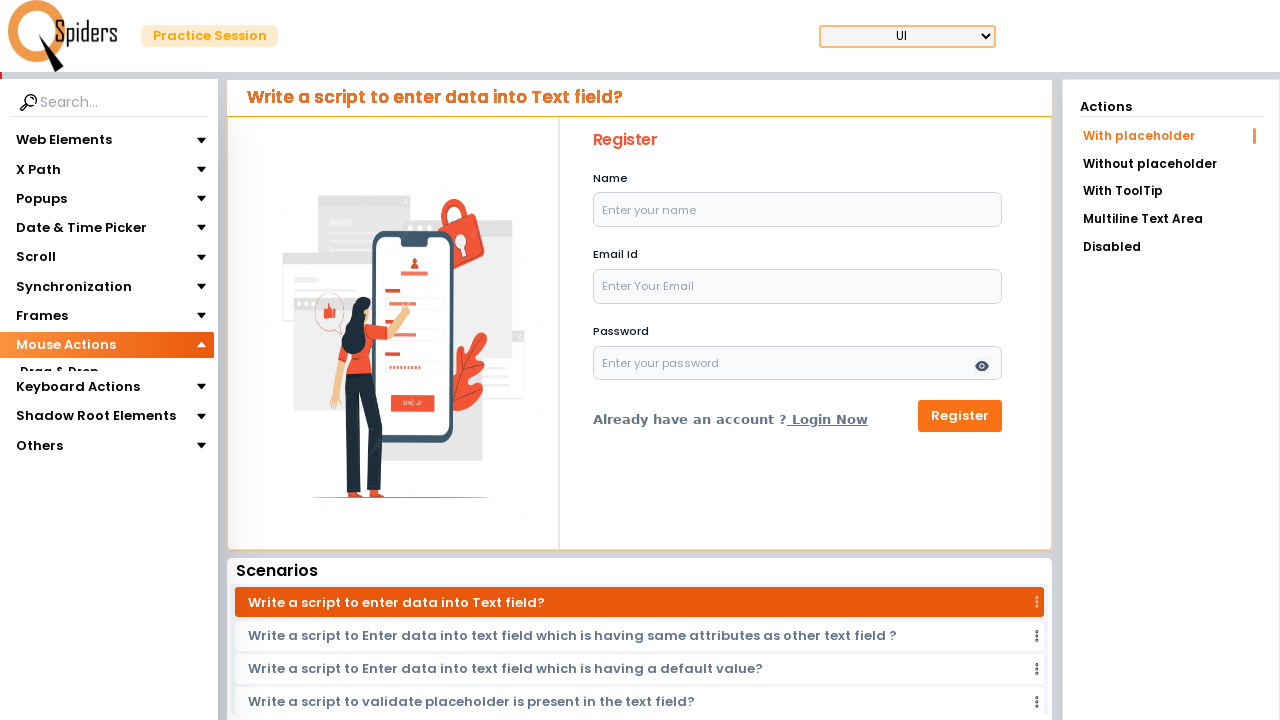

Clicked on Click & Hold section at (58, 418) on xpath=//section[text()='Click & Hold']
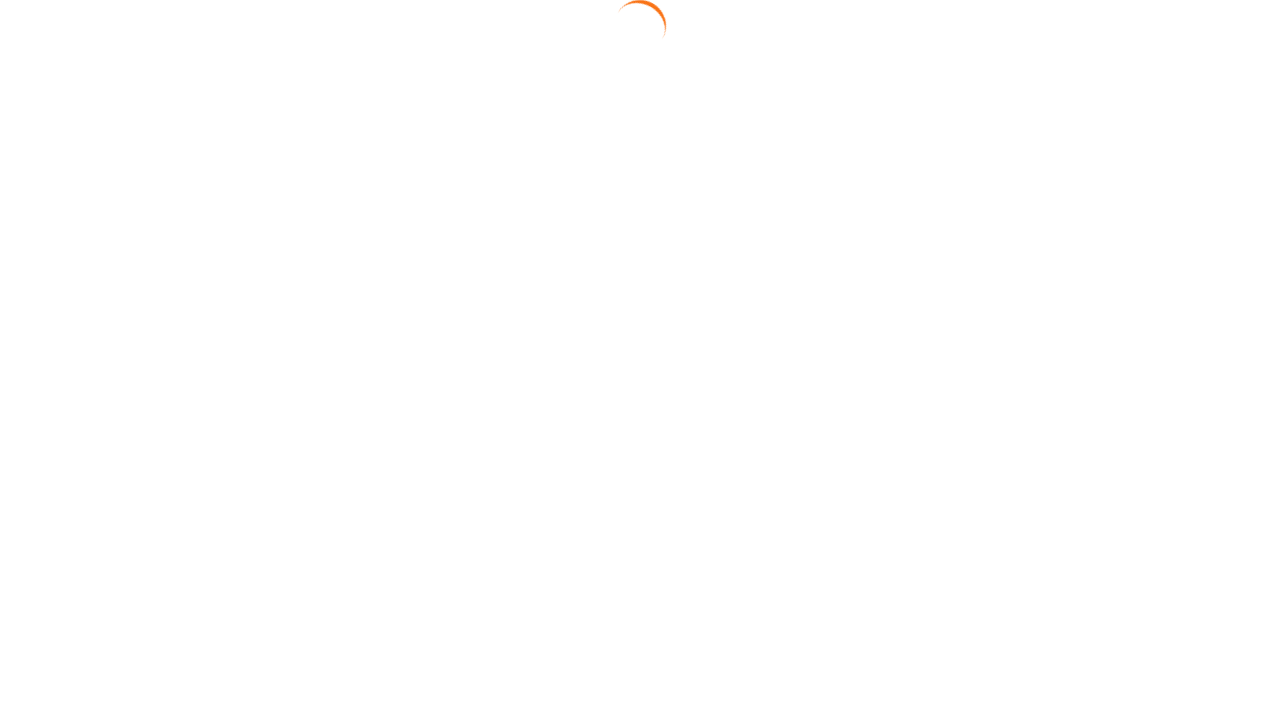

Zoom button became available
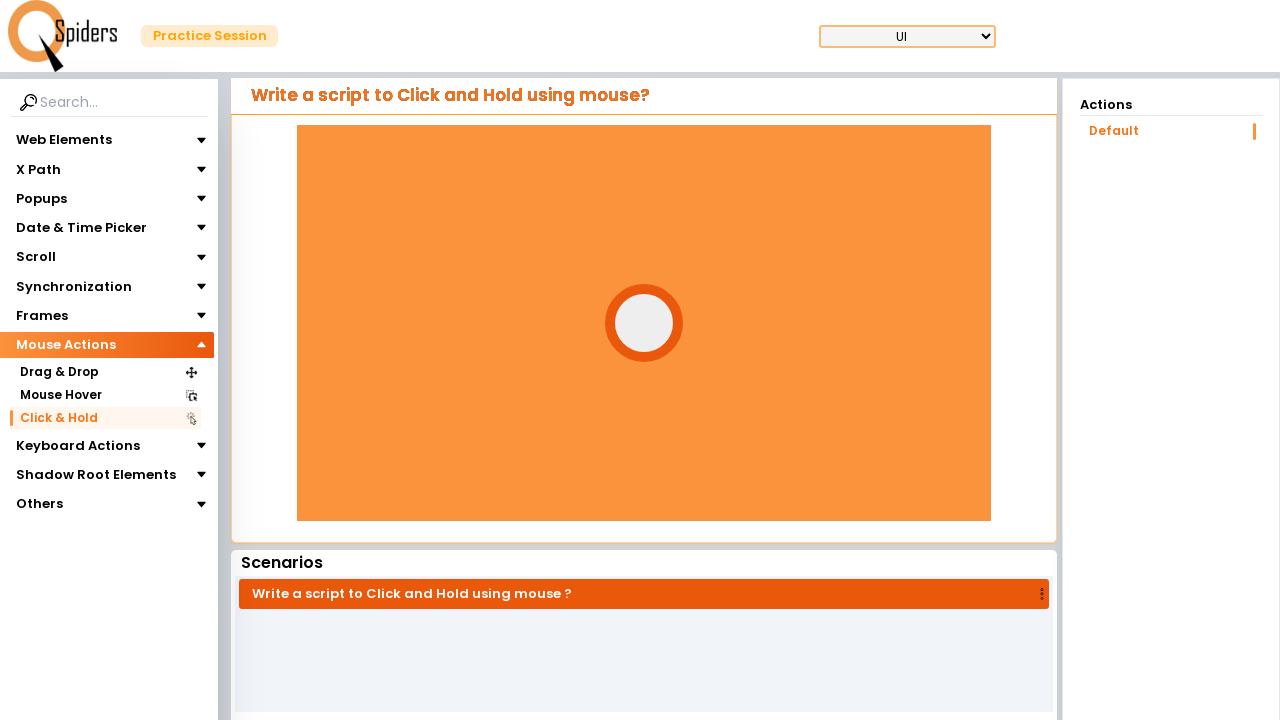

Hovered over zoom button at (644, 323) on xpath=//div[@class='zoom-button ']
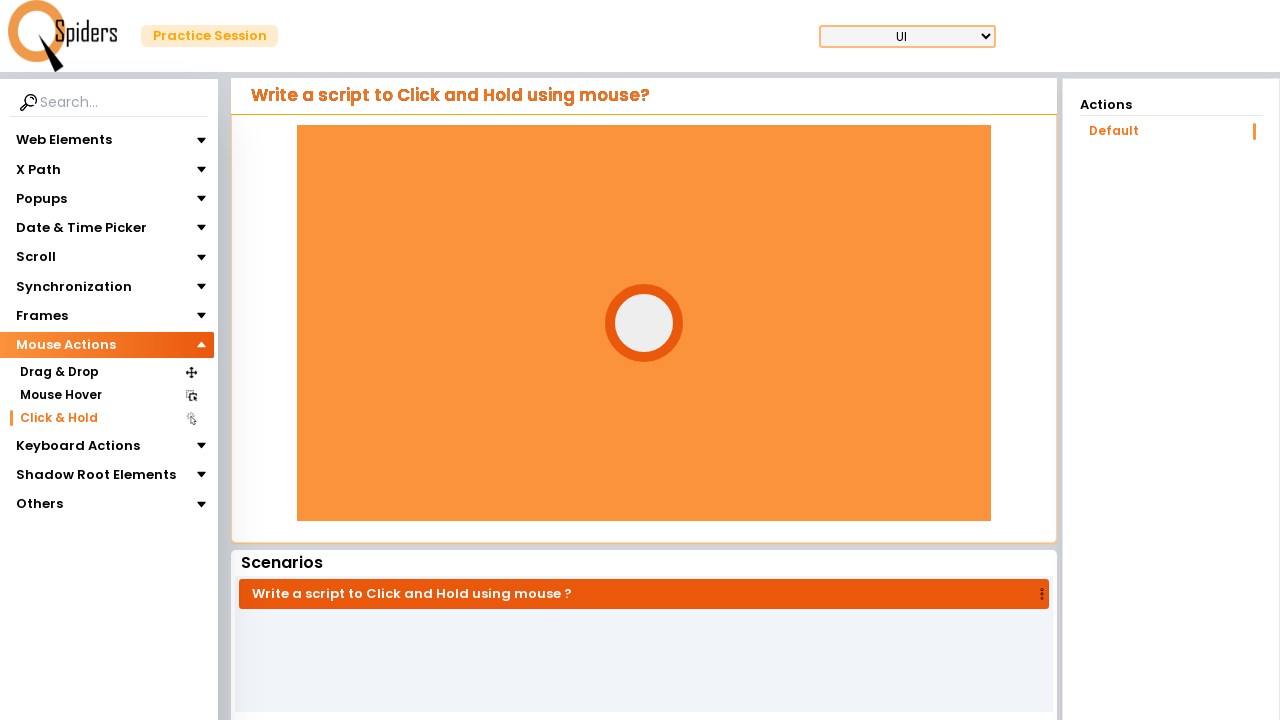

Pressed mouse button down on zoom button at (644, 323)
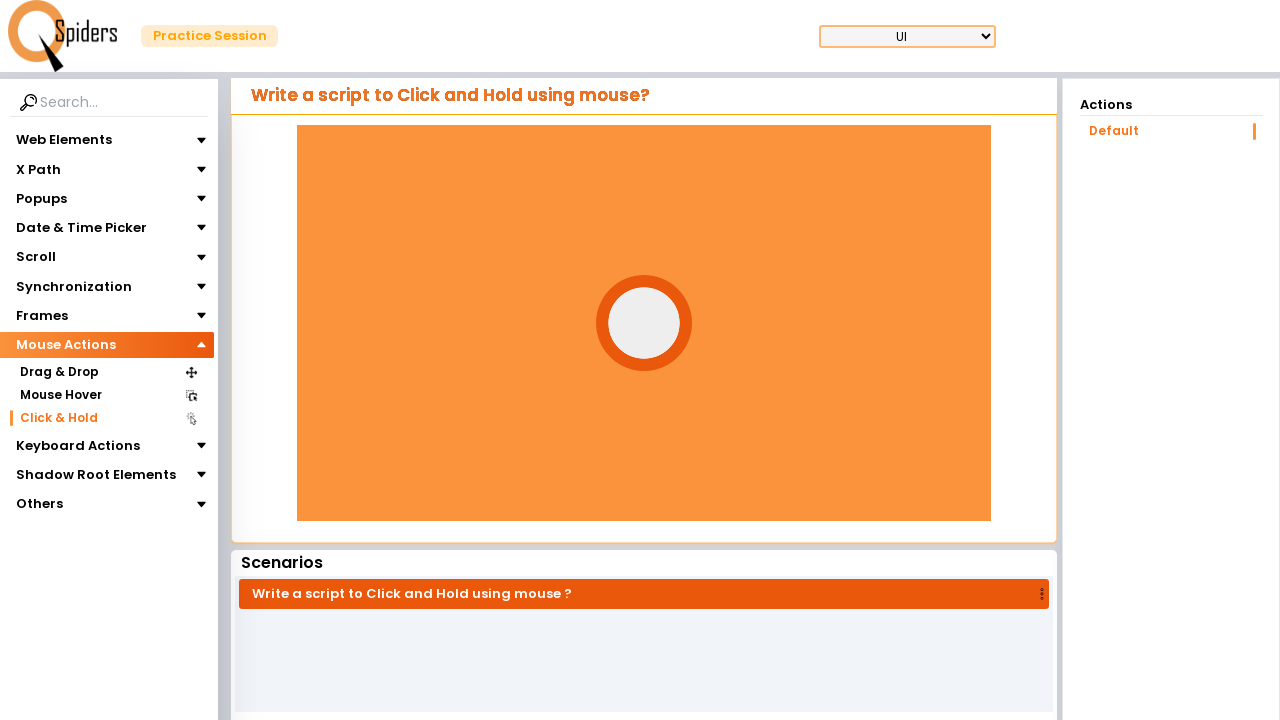

Held mouse button for 3 seconds
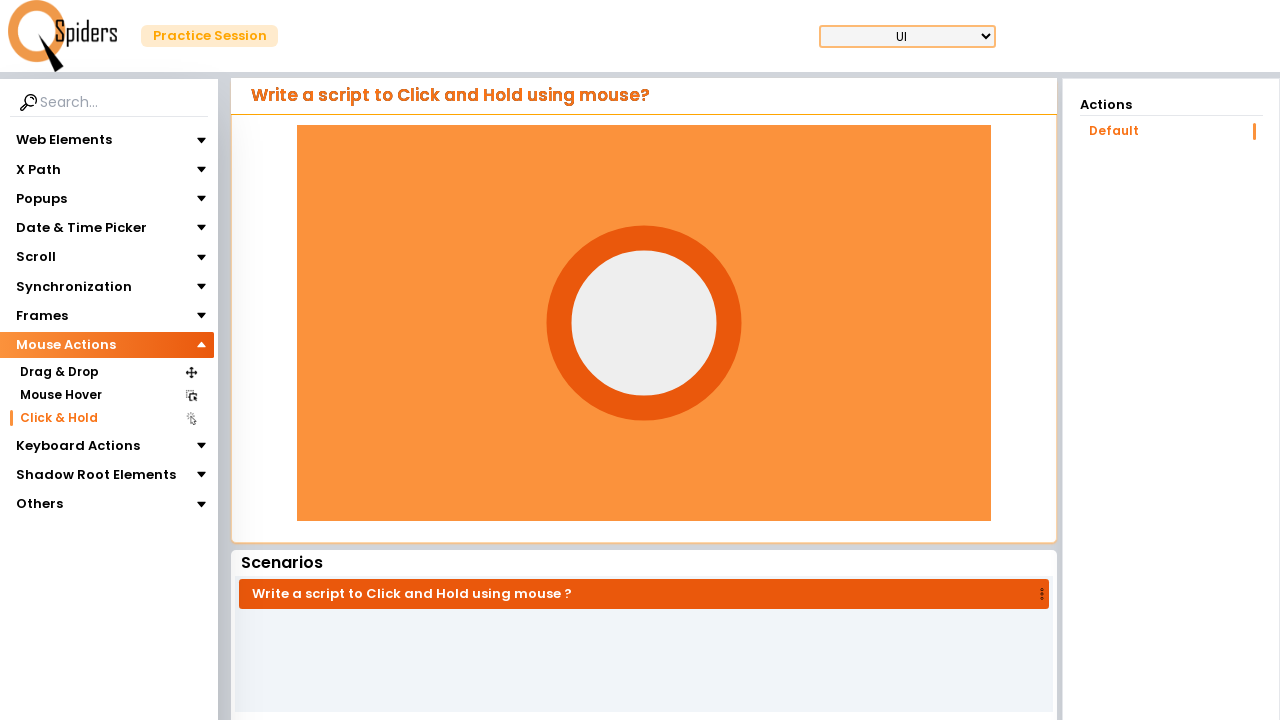

Released mouse button from zoom button at (644, 323)
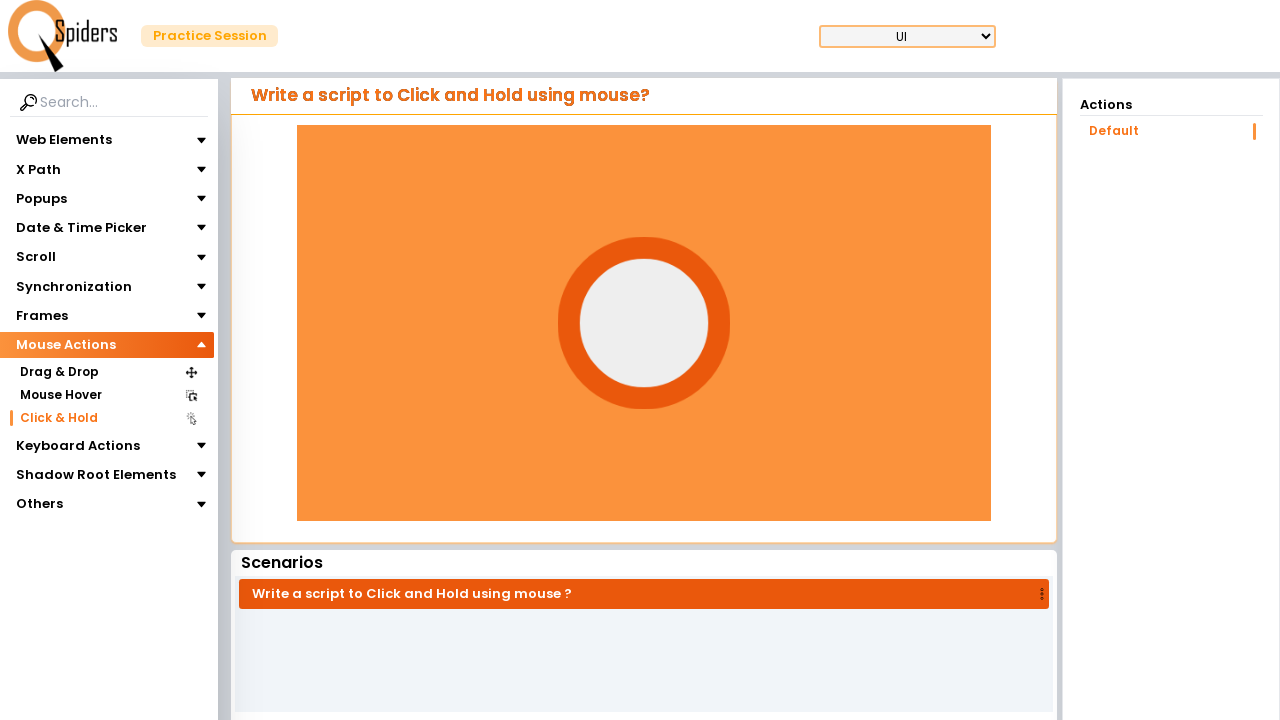

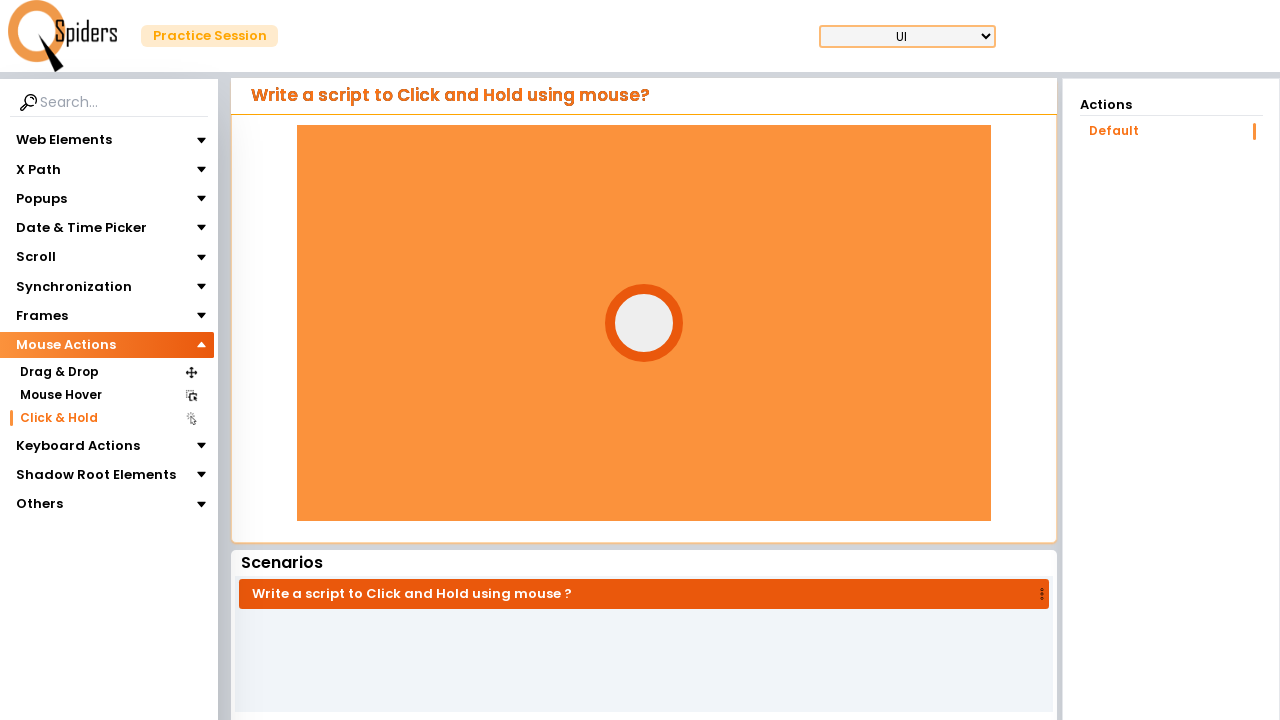